Tests text area interaction by verifying the element is visible and enabled, typing text into it, verifying the text was entered correctly, and then clearing the text area.

Starting URL: https://trainingbypackt.github.io/Beginning-Selenium/lesson_3/exercise_3_1.html

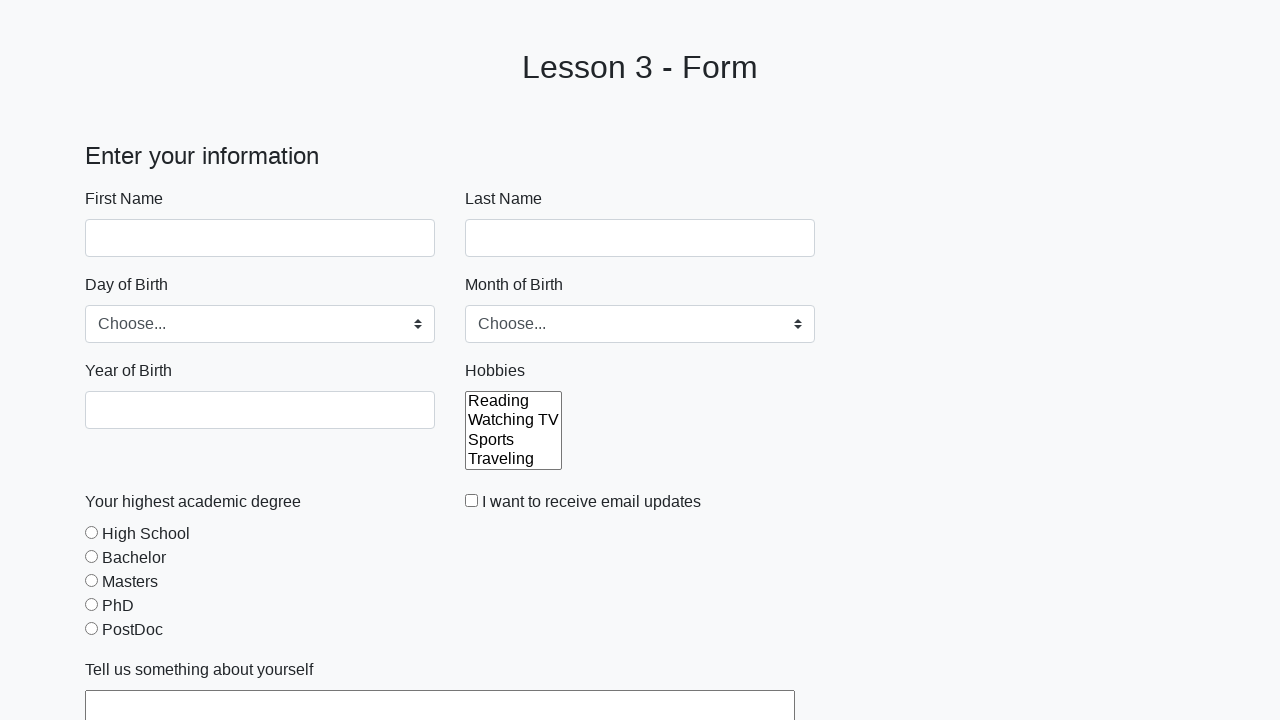

Located text area element with id 'aboutYourself'
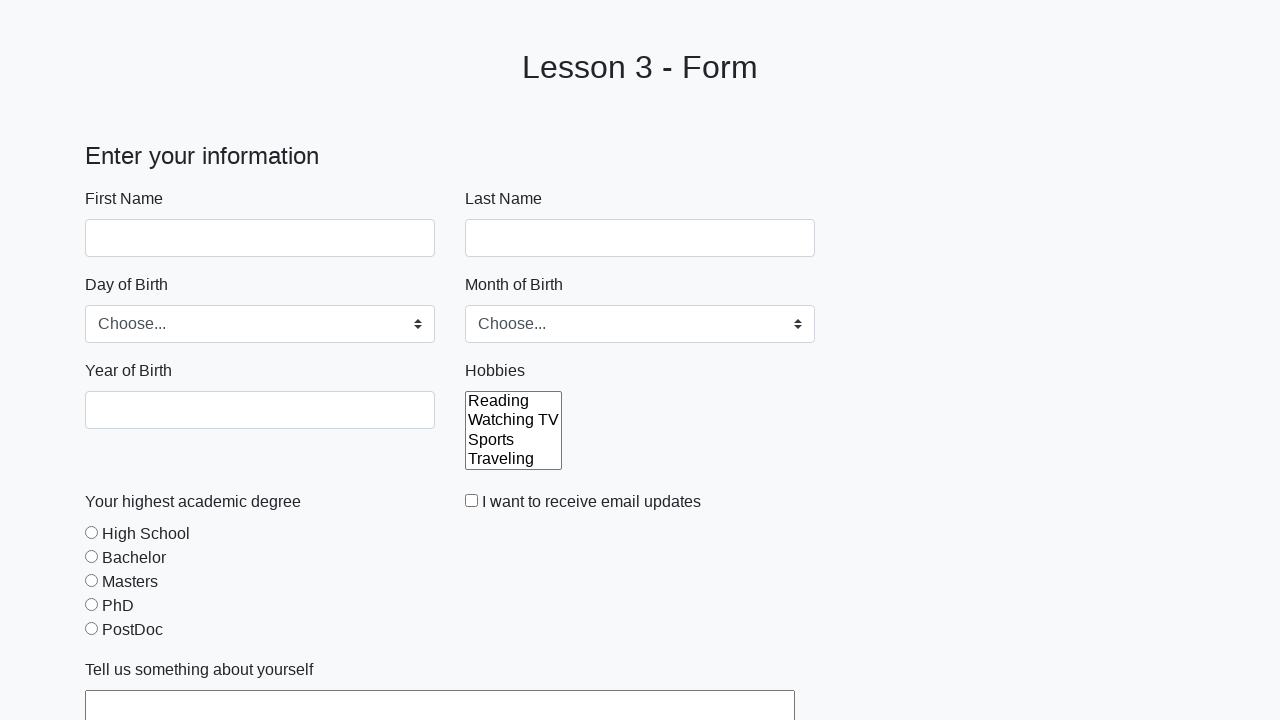

Text area became visible
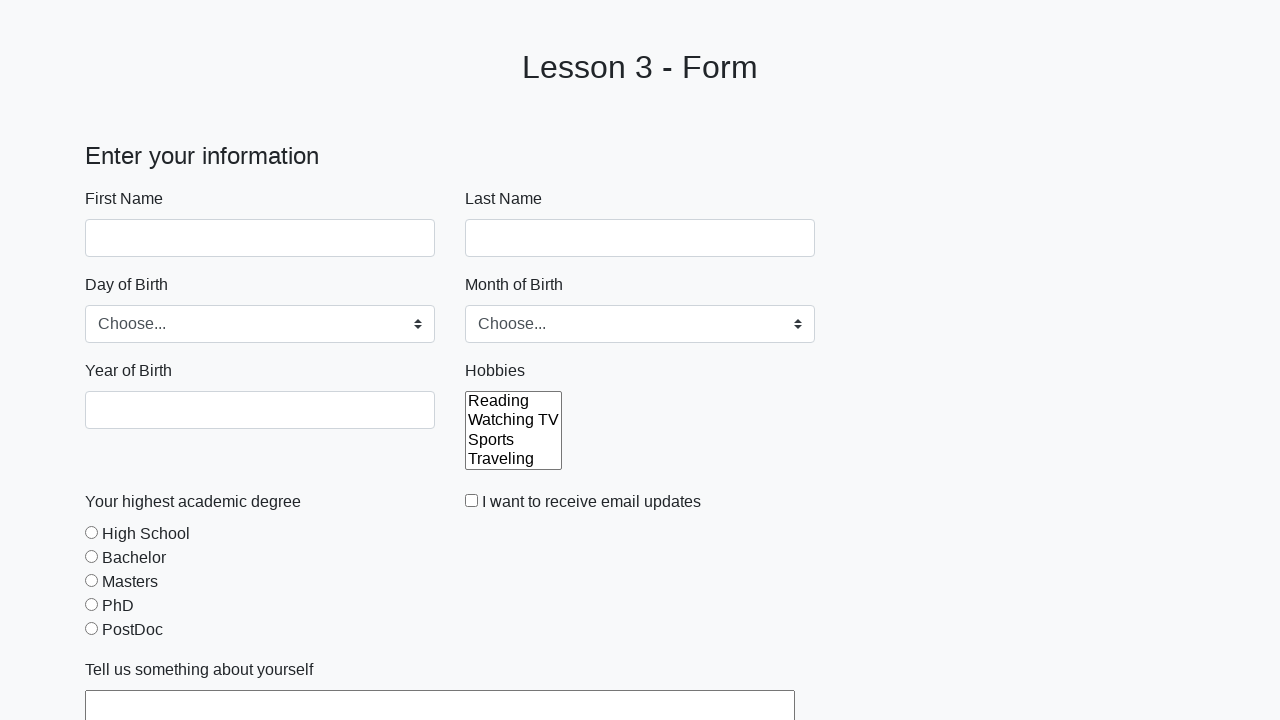

Verified text area is enabled
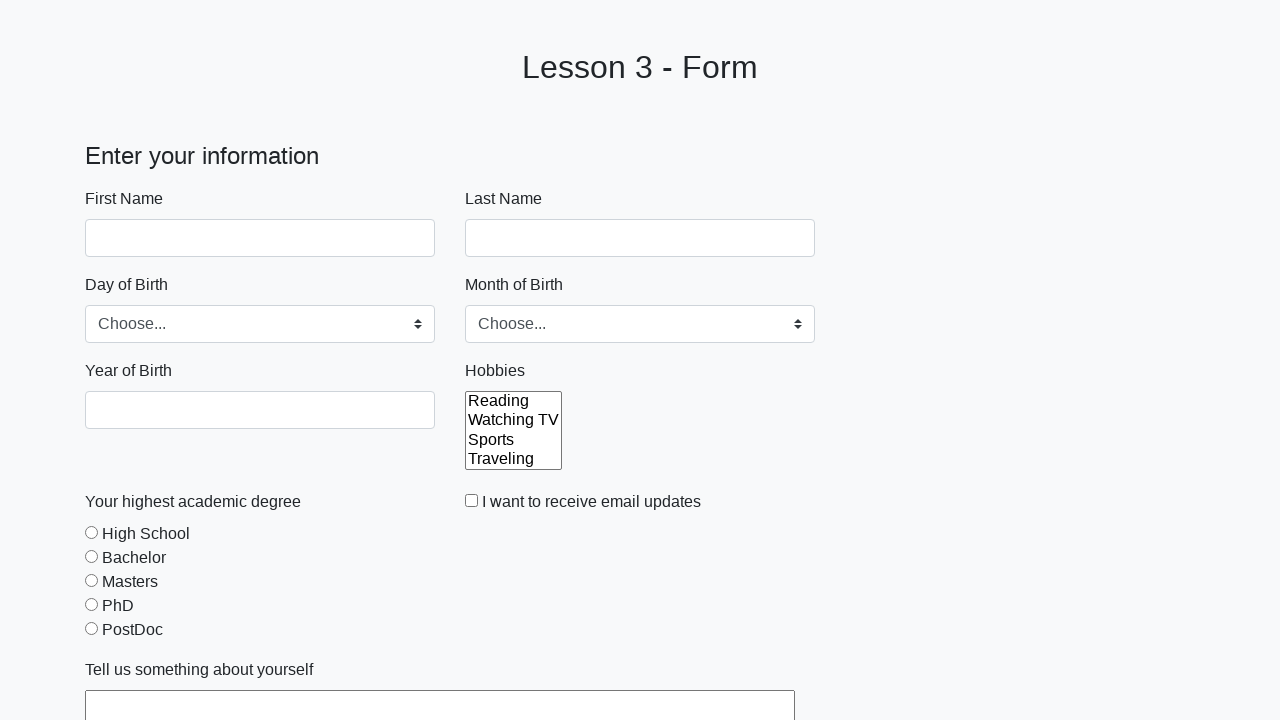

Retrieved initial value of text area
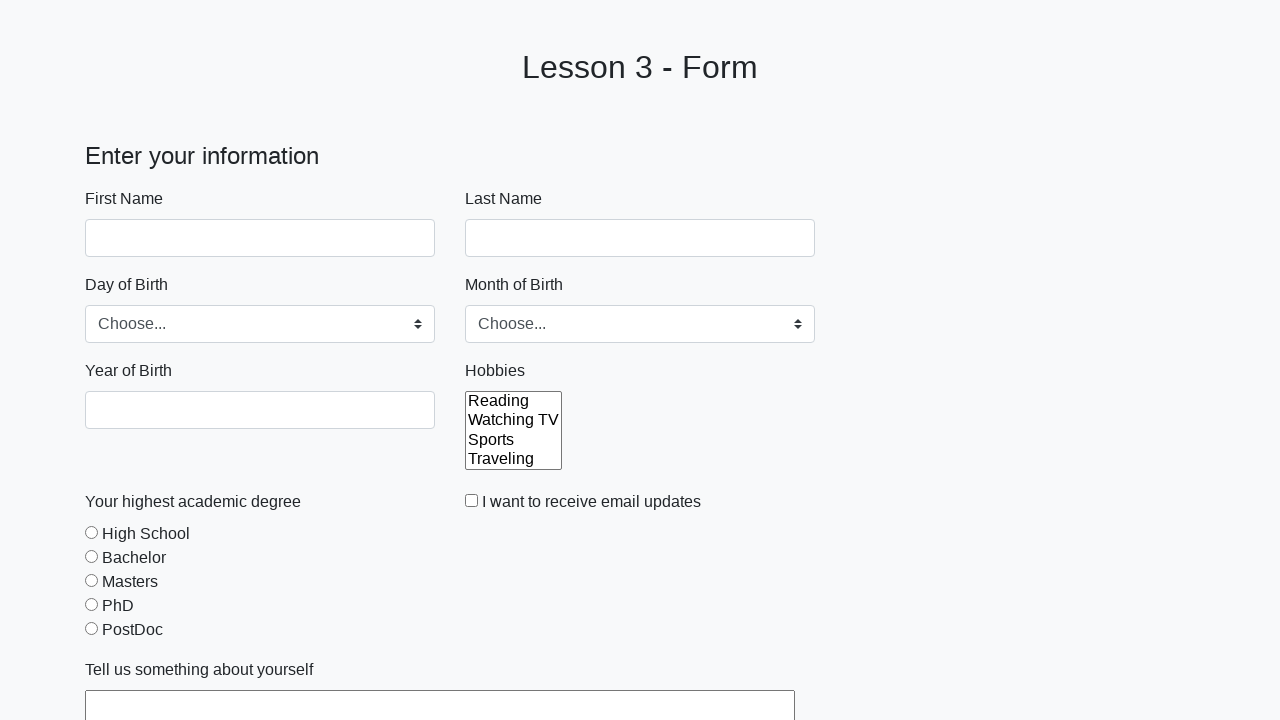

Verified text area is empty initially
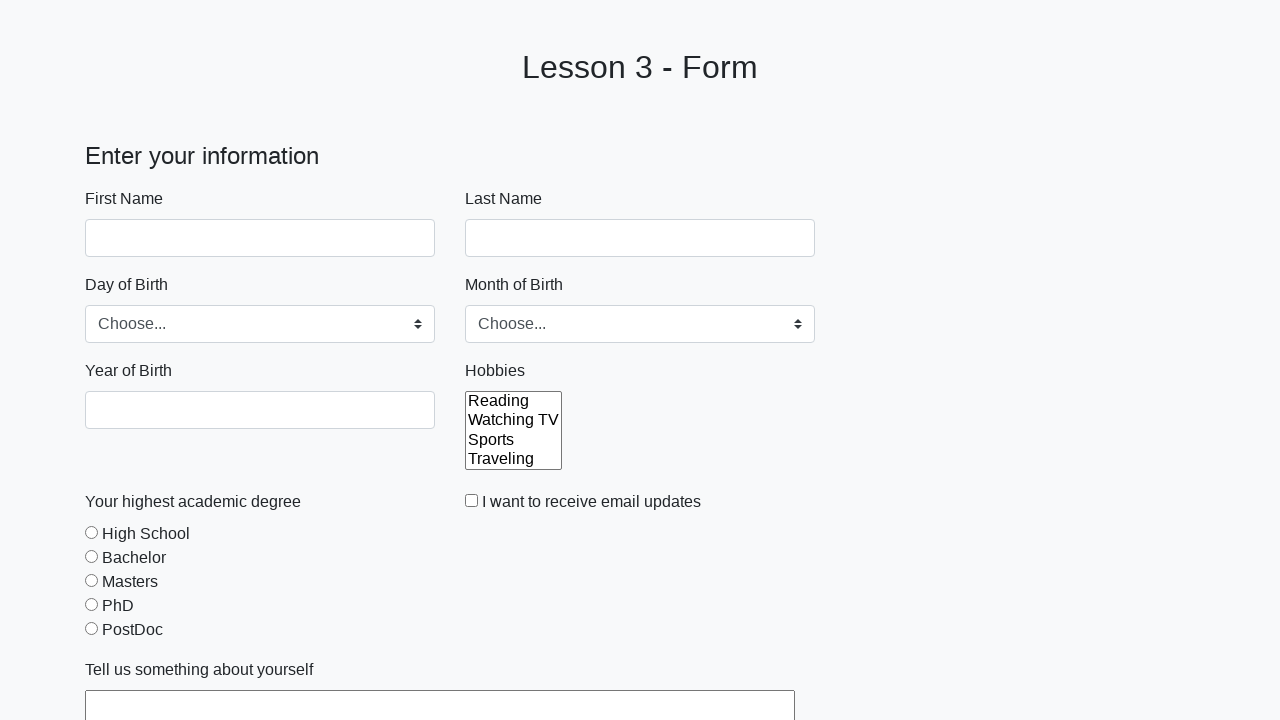

Typed 'This is a sample text.' into the text area on #aboutYourself
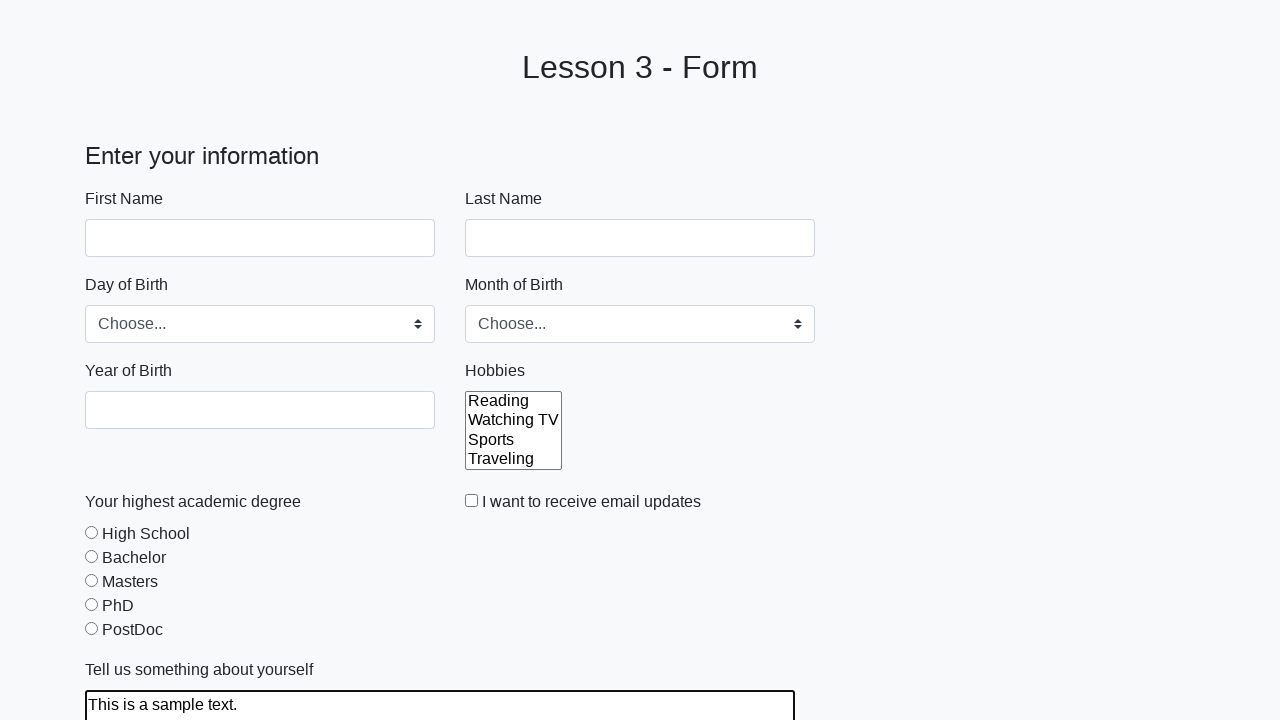

Retrieved text value from text area
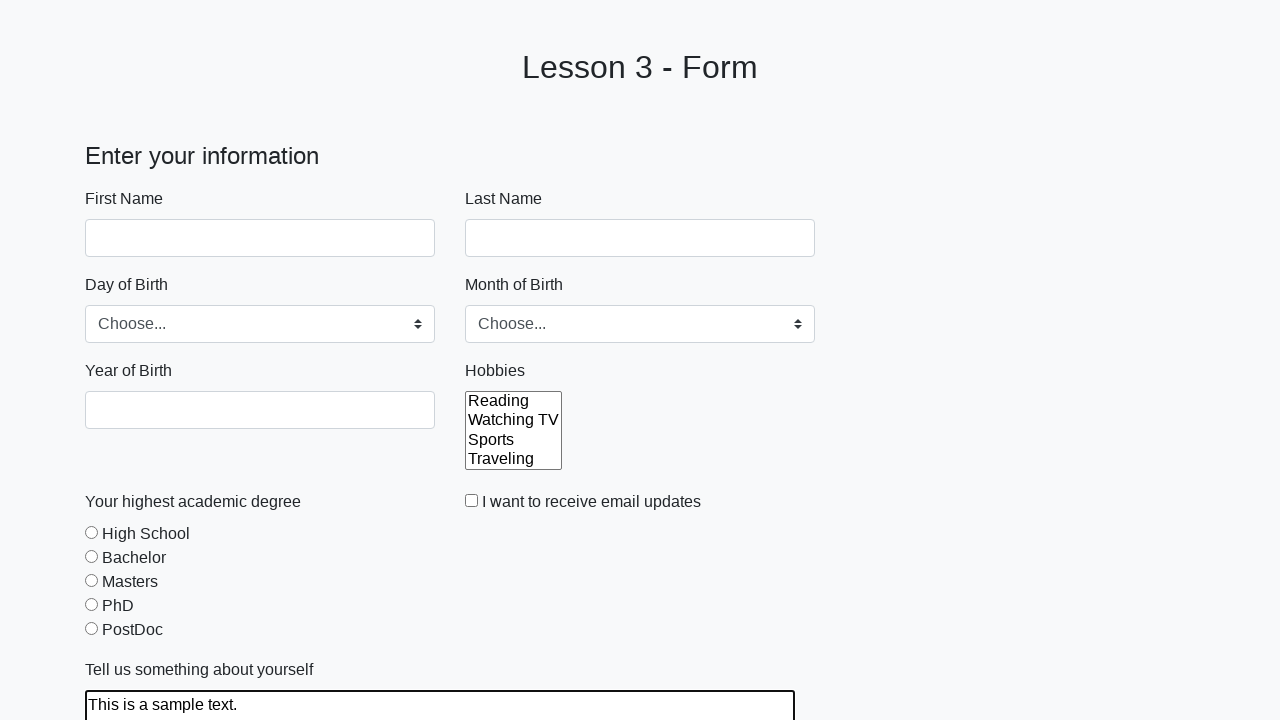

Verified text was entered correctly into text area
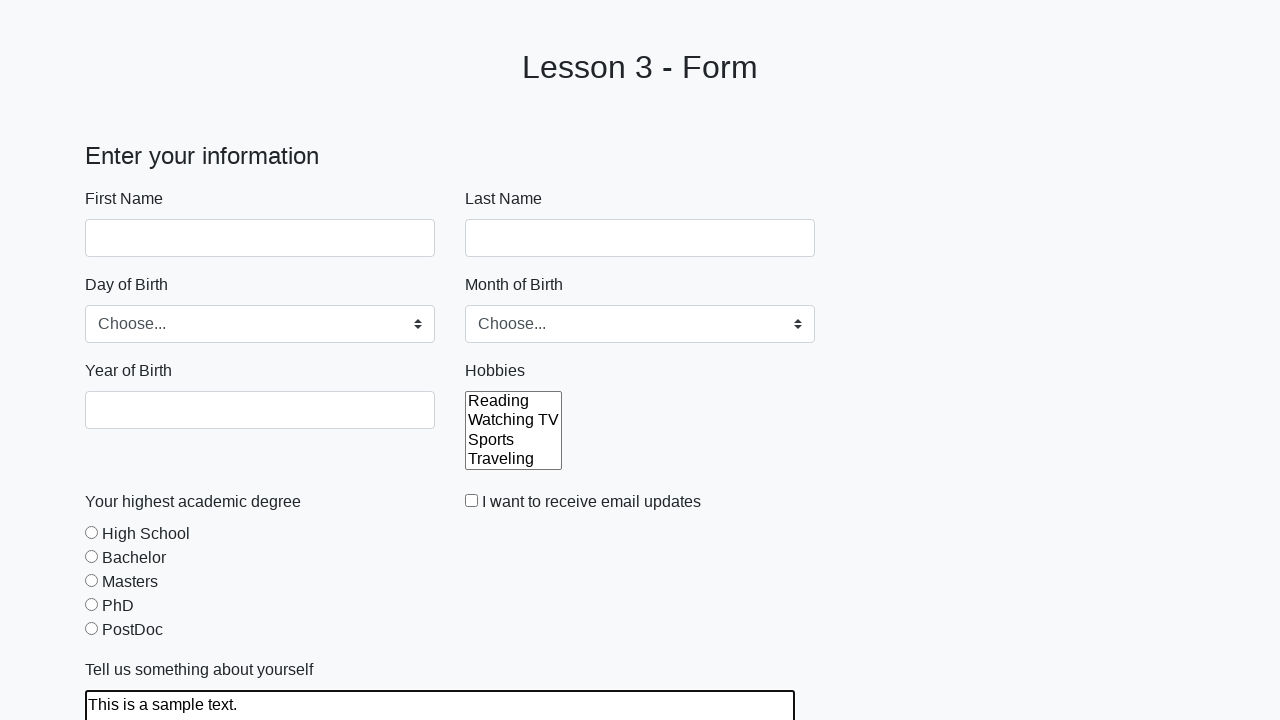

Cleared the text area on #aboutYourself
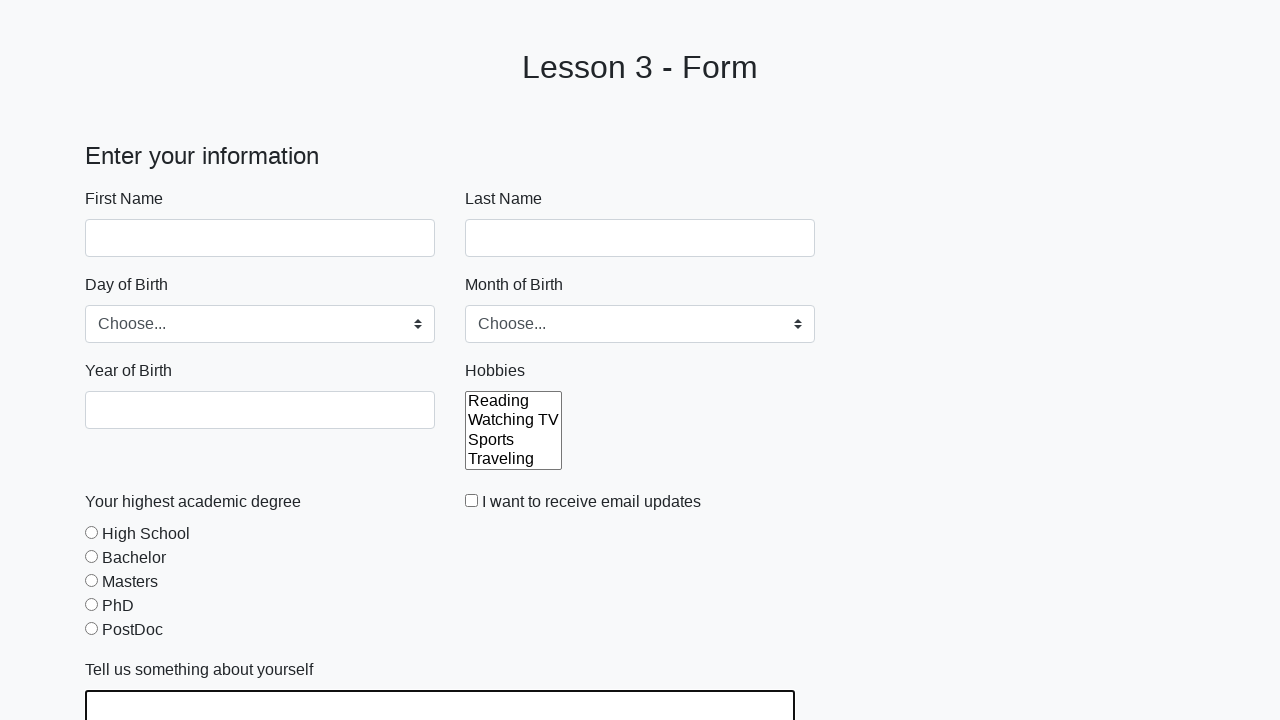

Retrieved value of text area after clearing
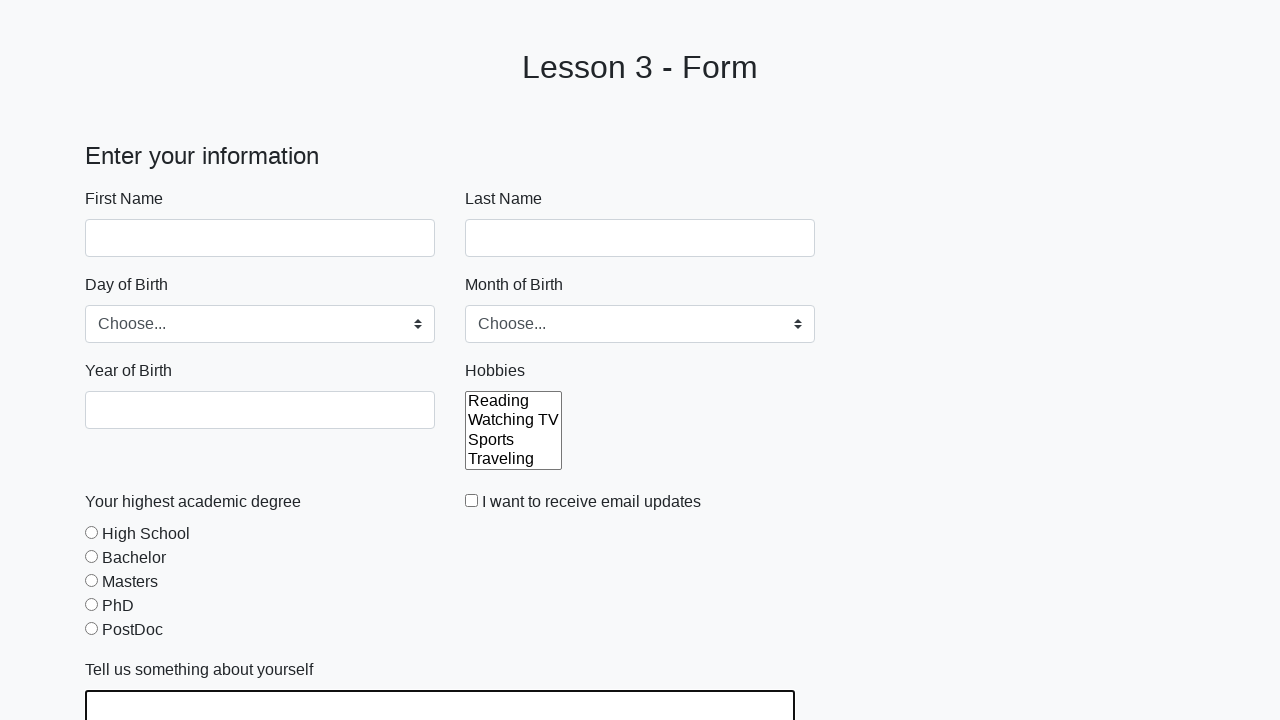

Verified text area is empty after clearing
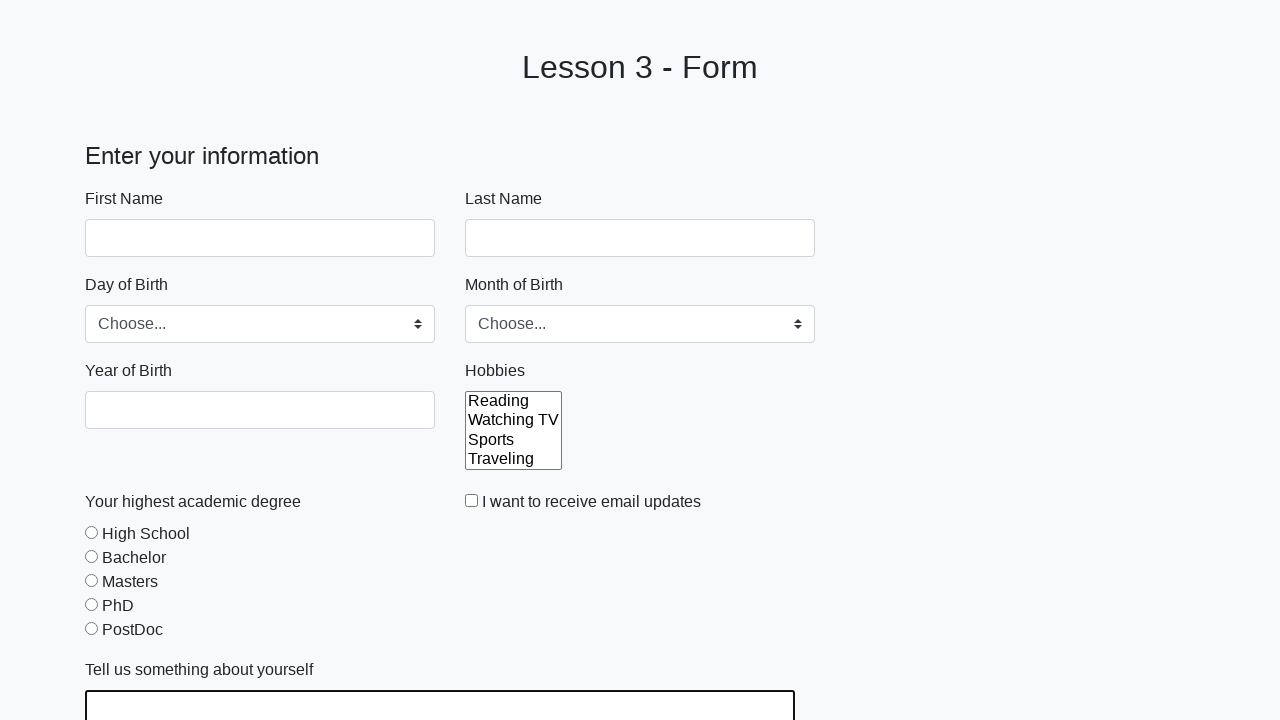

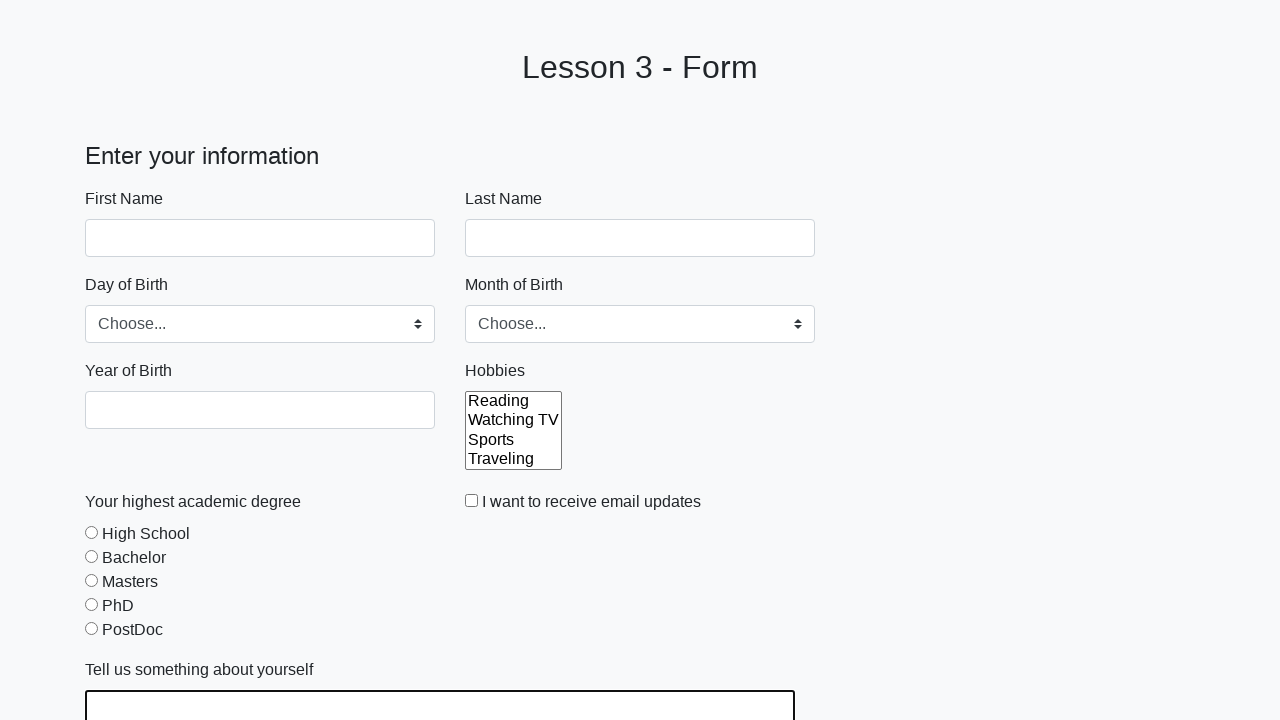